Navigates to a CSDN blog page and verifies that blog article links are present on the page

Starting URL: https://blog.csdn.net/lzw_java?type=blog

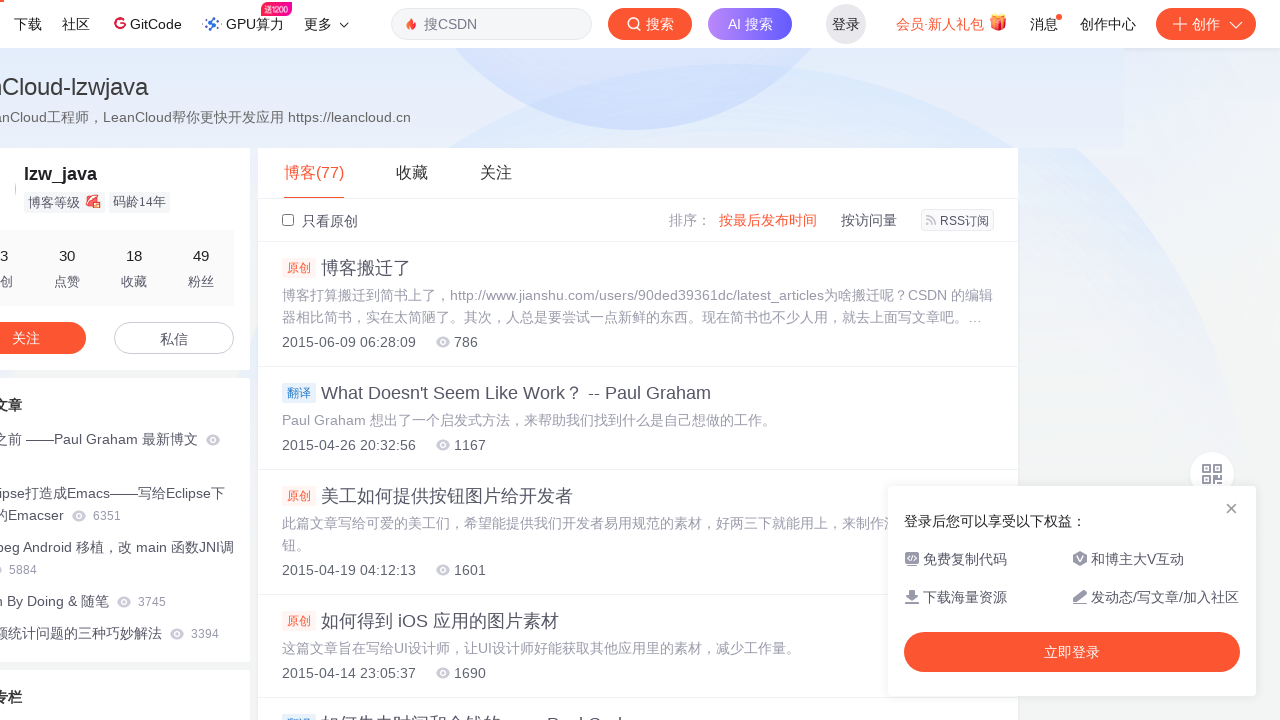

Navigated to CSDN blog page for lzw_java user
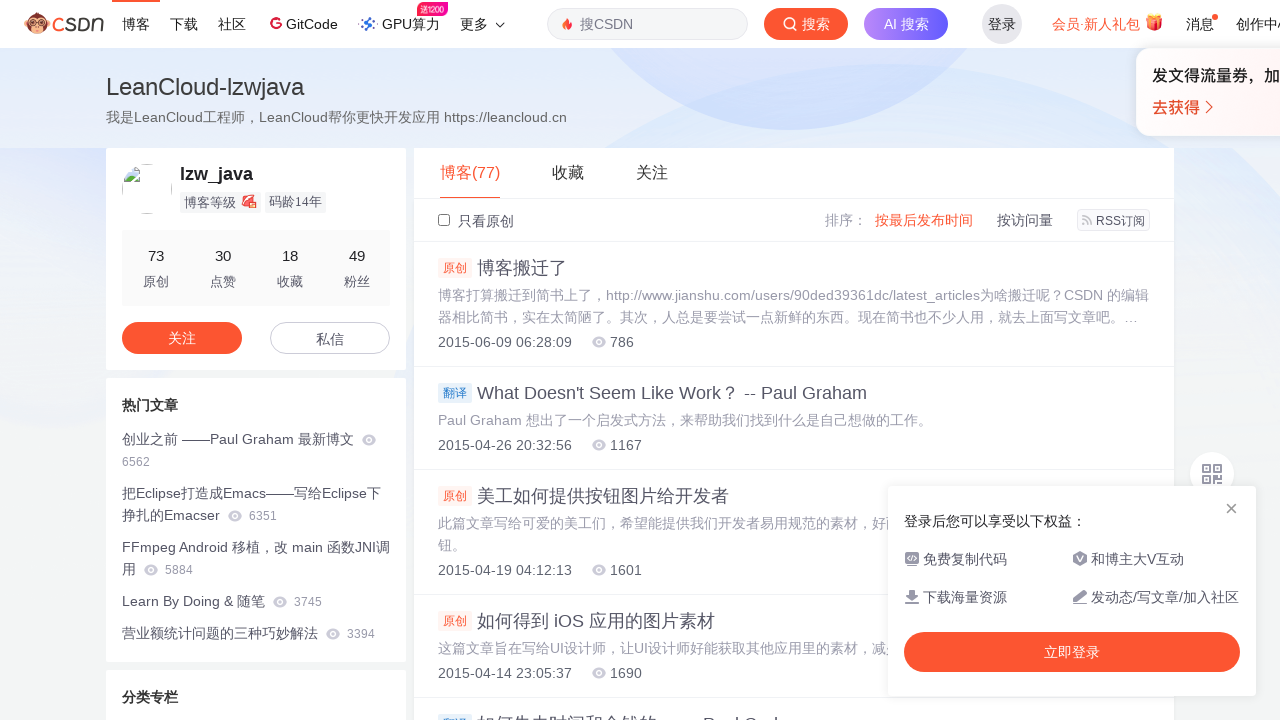

Verified that blog article links are present on the page
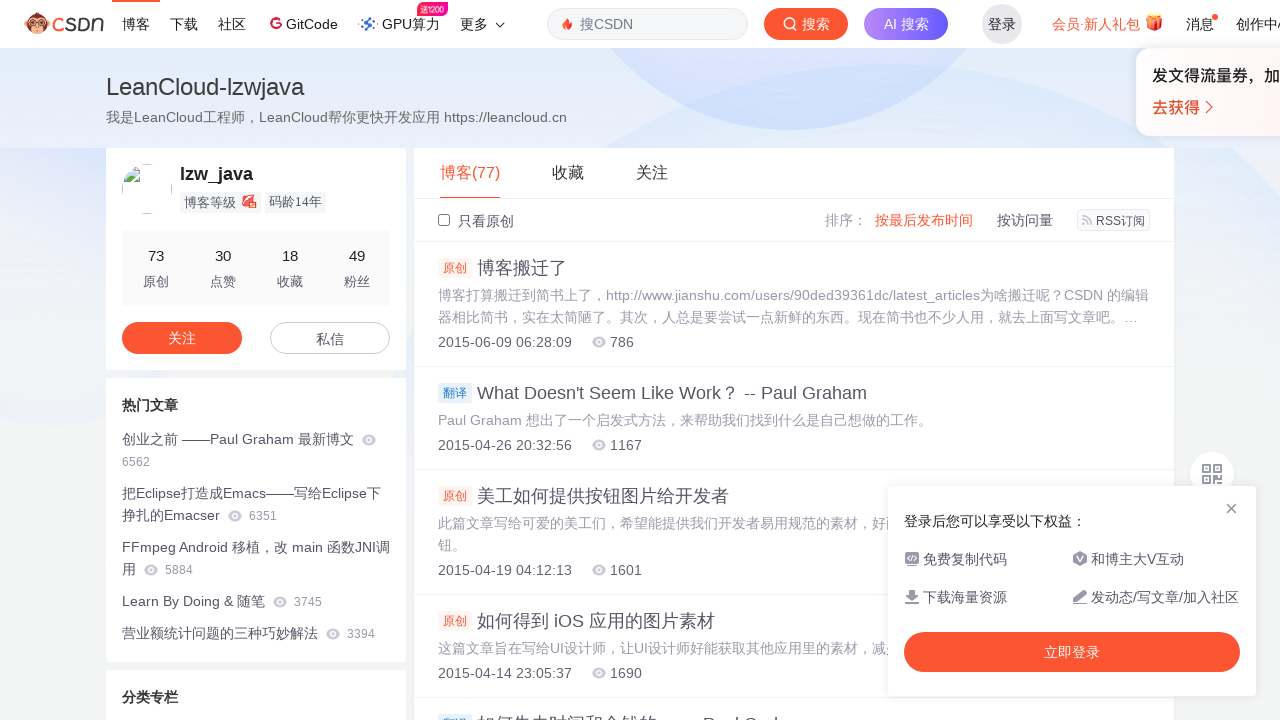

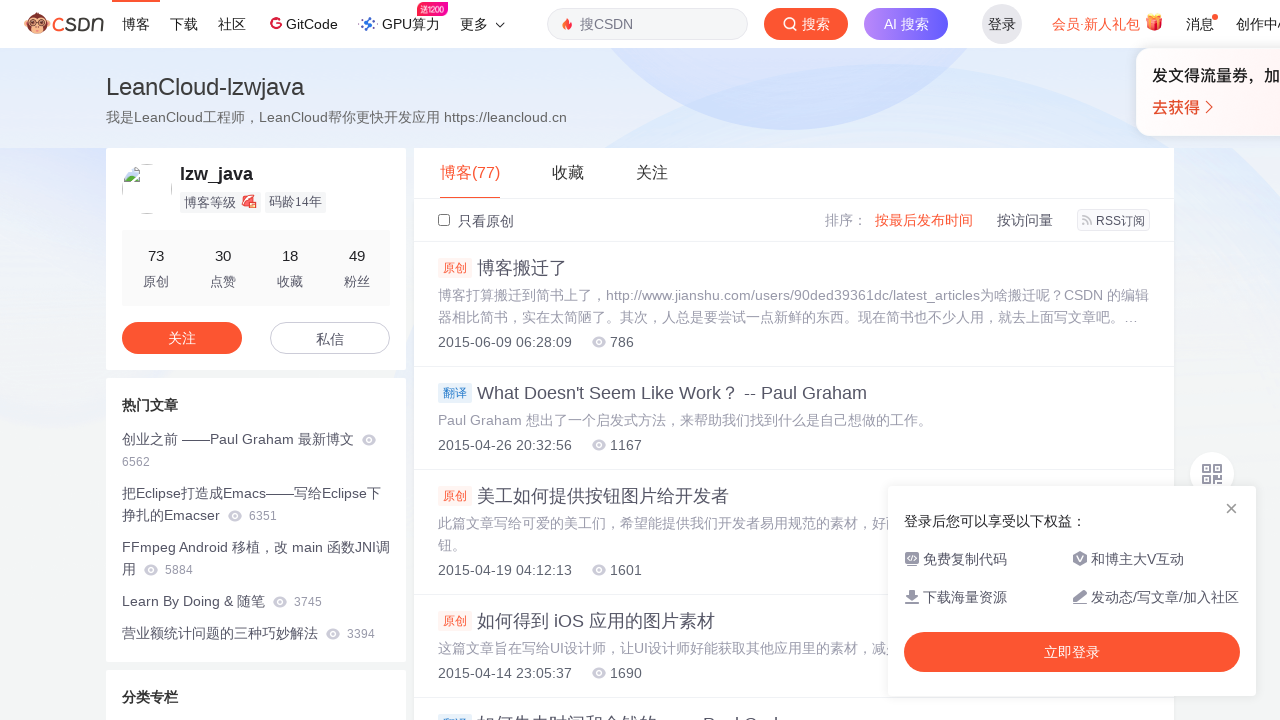